Tests the vegetable e-commerce site by searching for products containing "ca", finding "Cashews" in the results, adding it to cart, and verifying the cart quantity shows 1 item.

Starting URL: https://rahulshettyacademy.com/seleniumPractise/#/

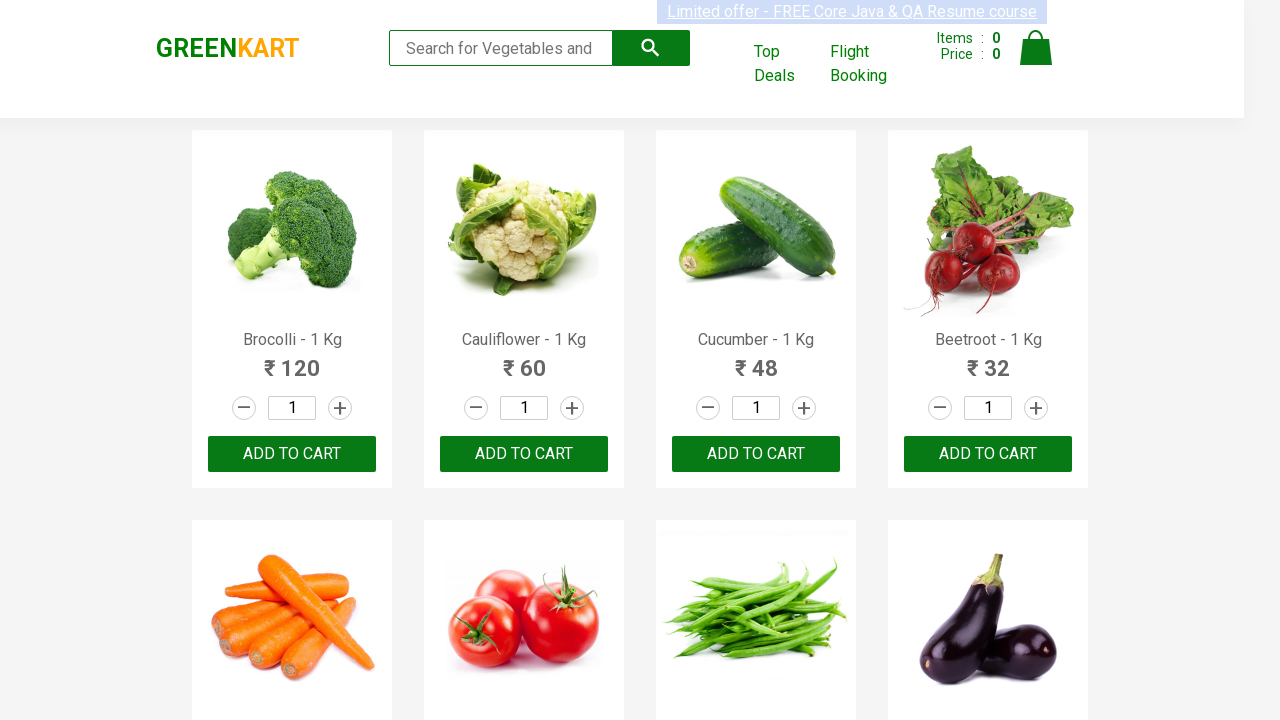

Filled search box with 'ca' on .search-keyword
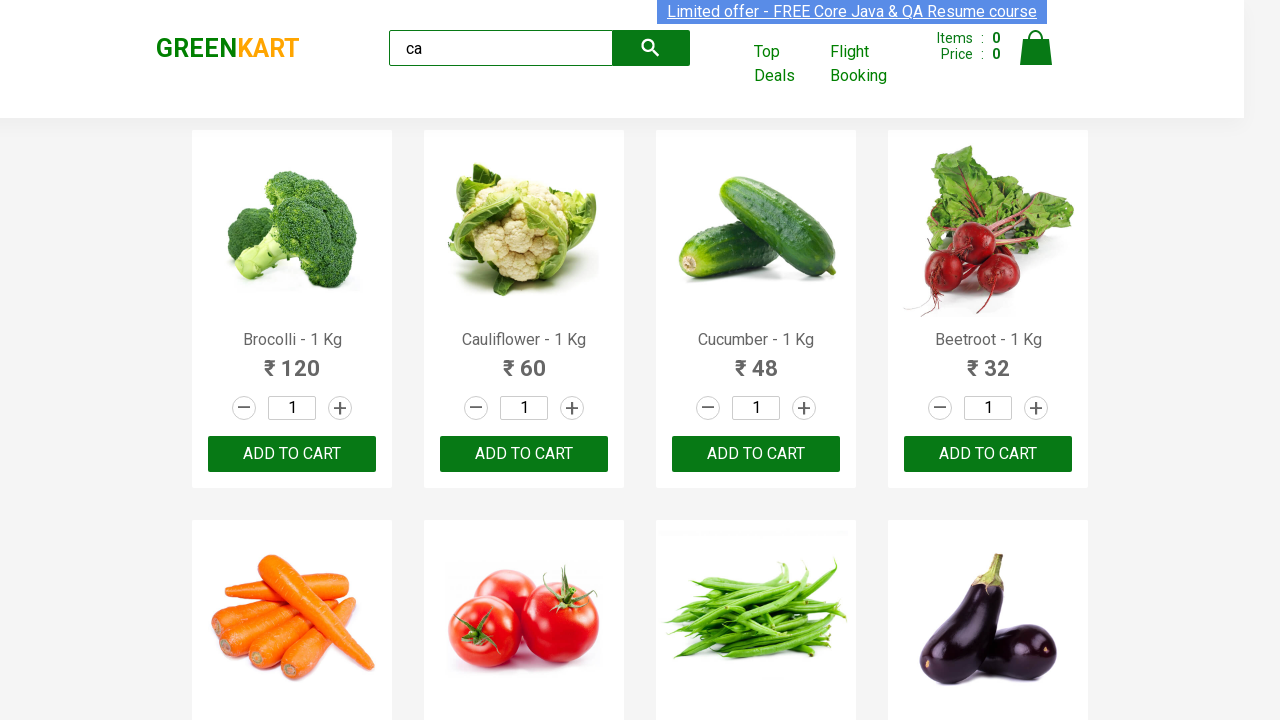

Waited for search results to load
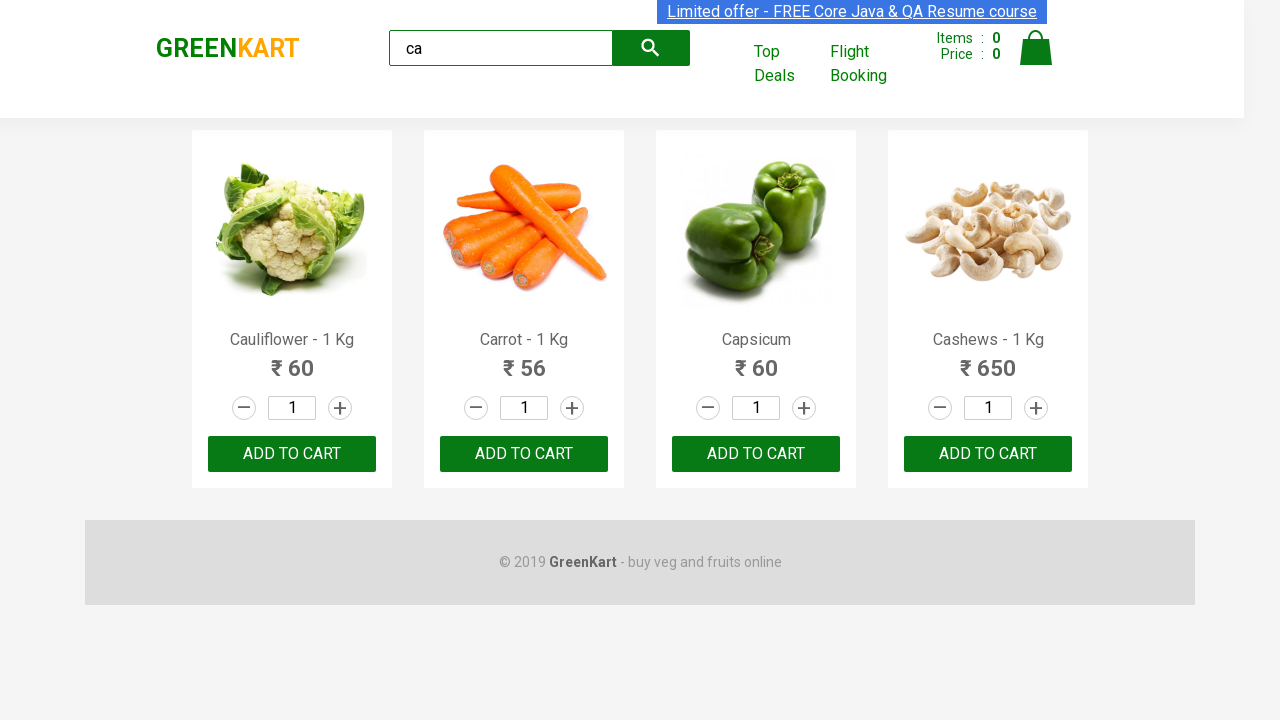

Products became visible
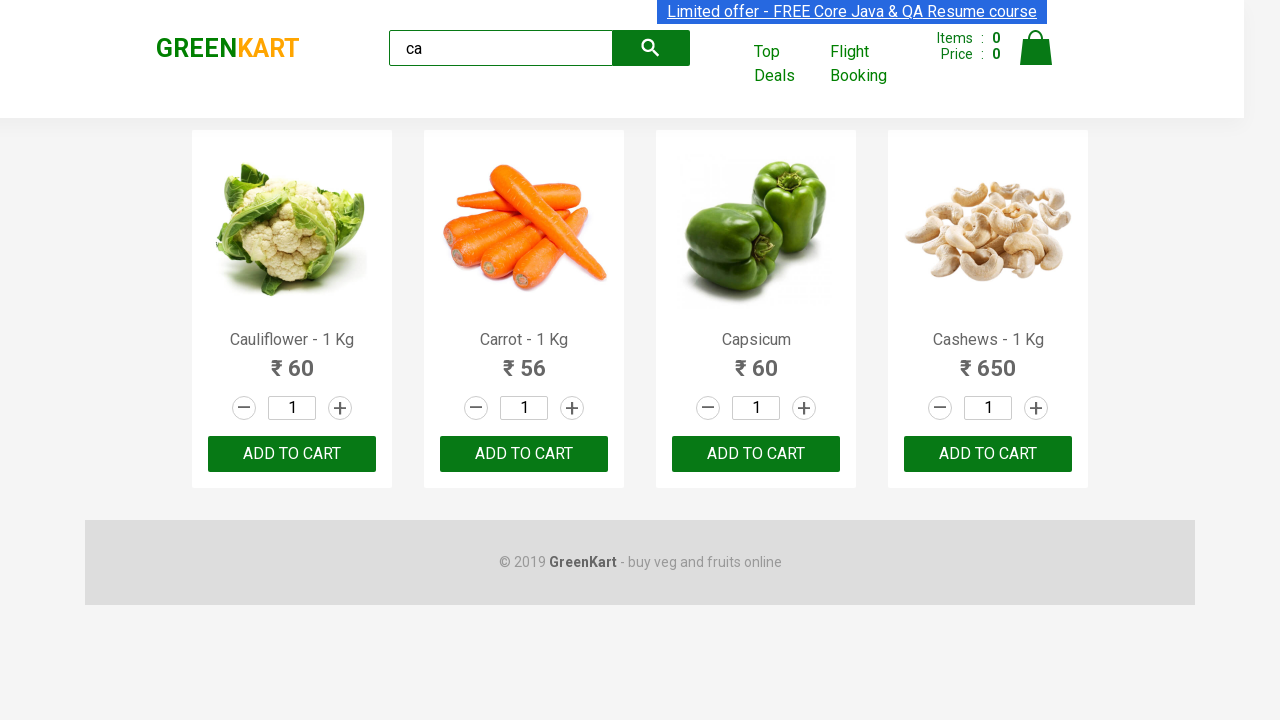

Clicked 'Add to cart' button for Cashews at (988, 454) on .product >> nth=3 >> div.product-action button
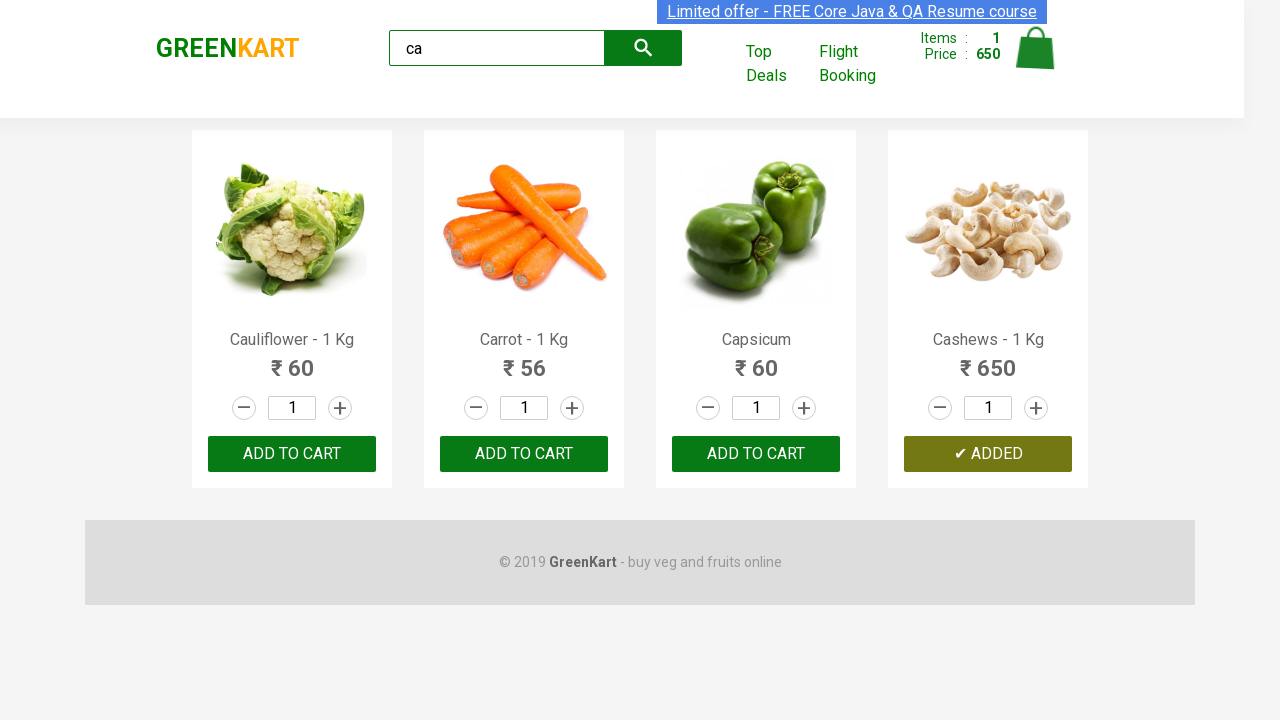

Waited for cart to update
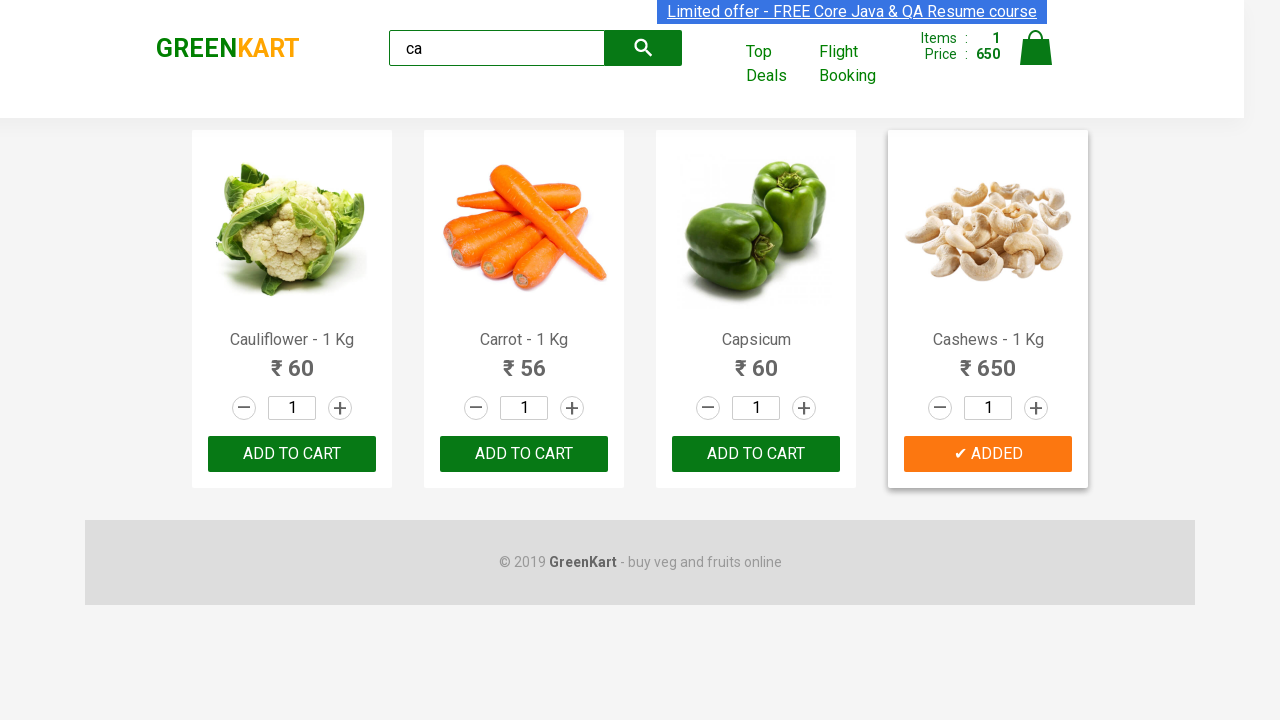

Verified cart quantity shows 1 item
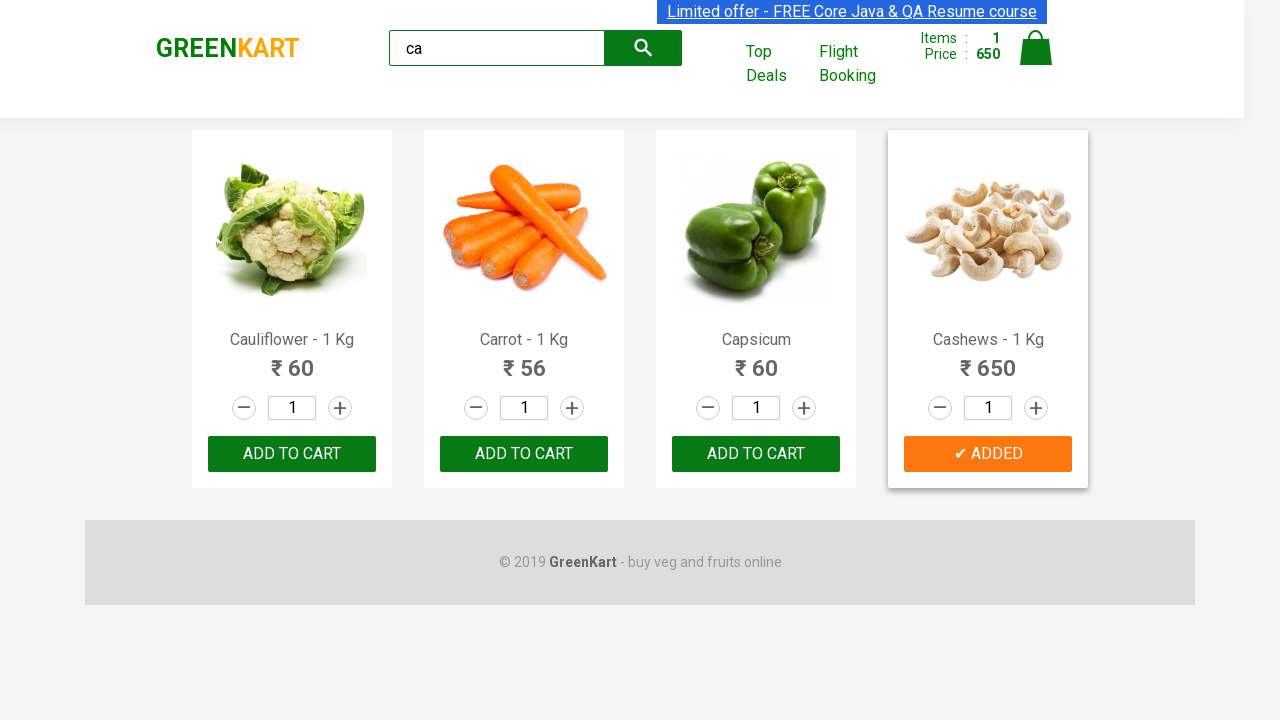

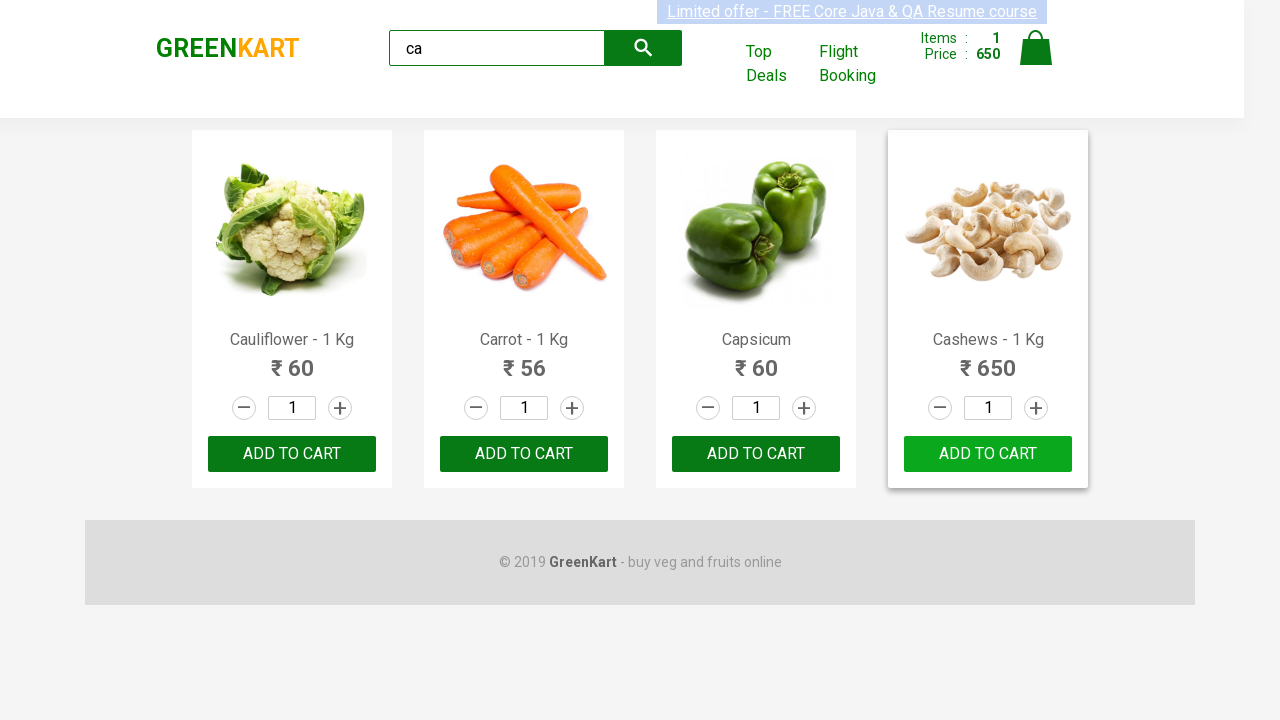